Tests browser forward navigation by clicking a link, going back, then going forward

Starting URL: https://www.selenium.dev/selenium/web/mouse_interaction.html

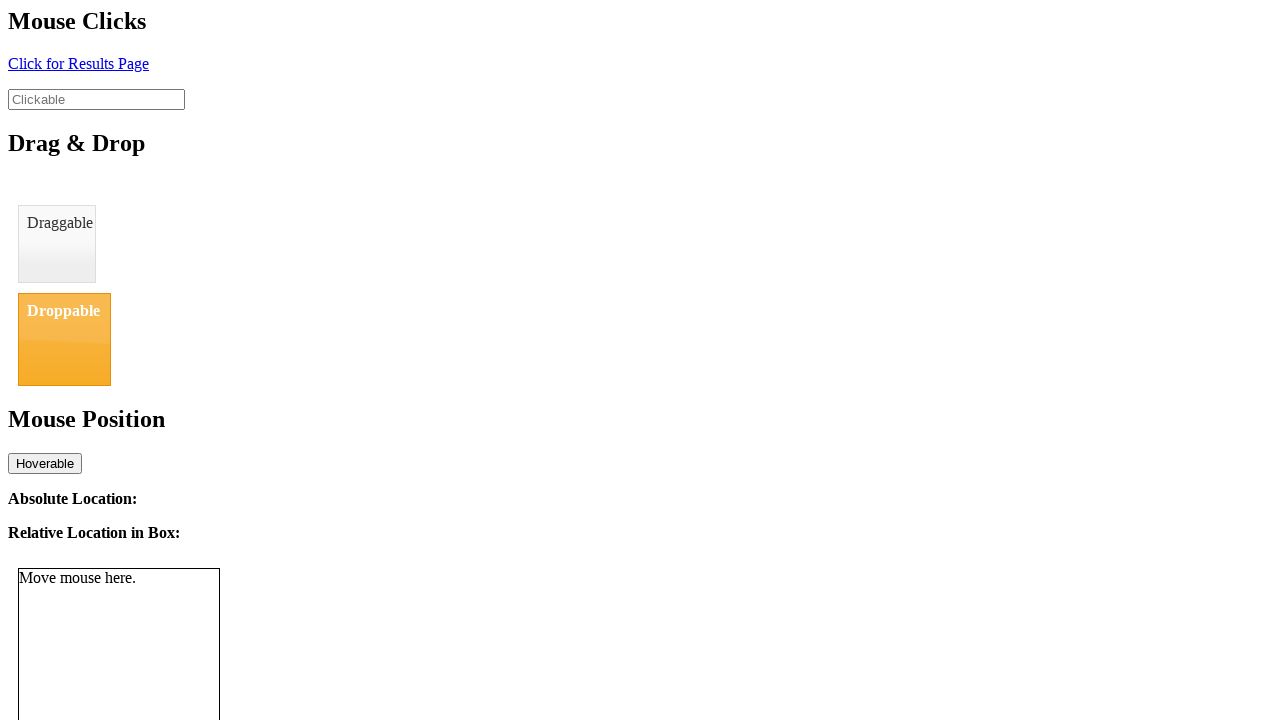

Clicked link to navigate to result page at (78, 63) on #click
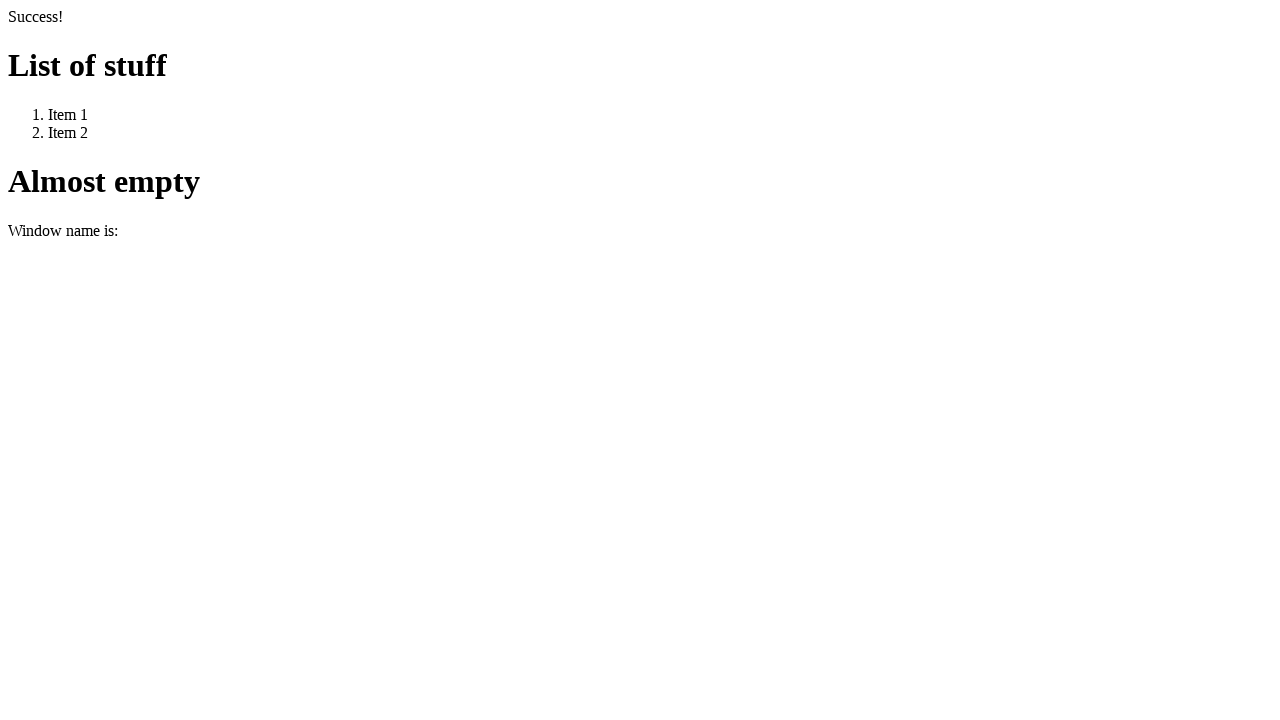

Result page loaded after clicking link
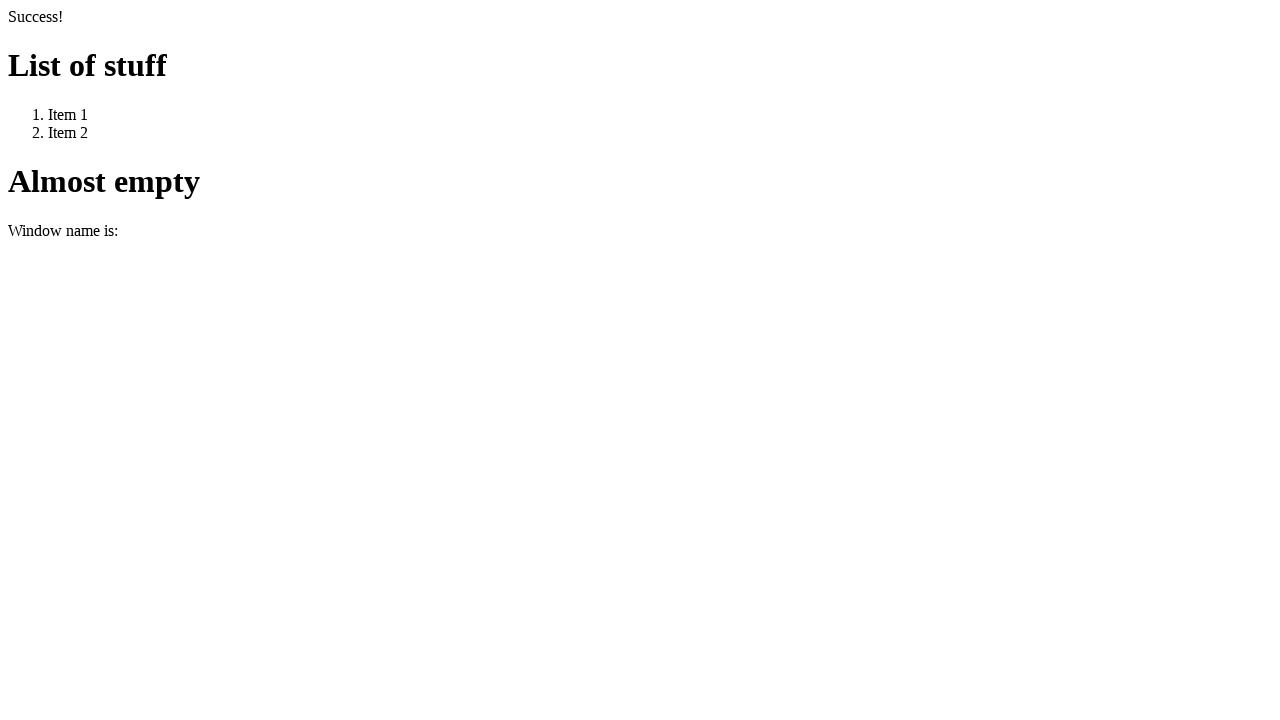

Navigated back to original mouse interaction page
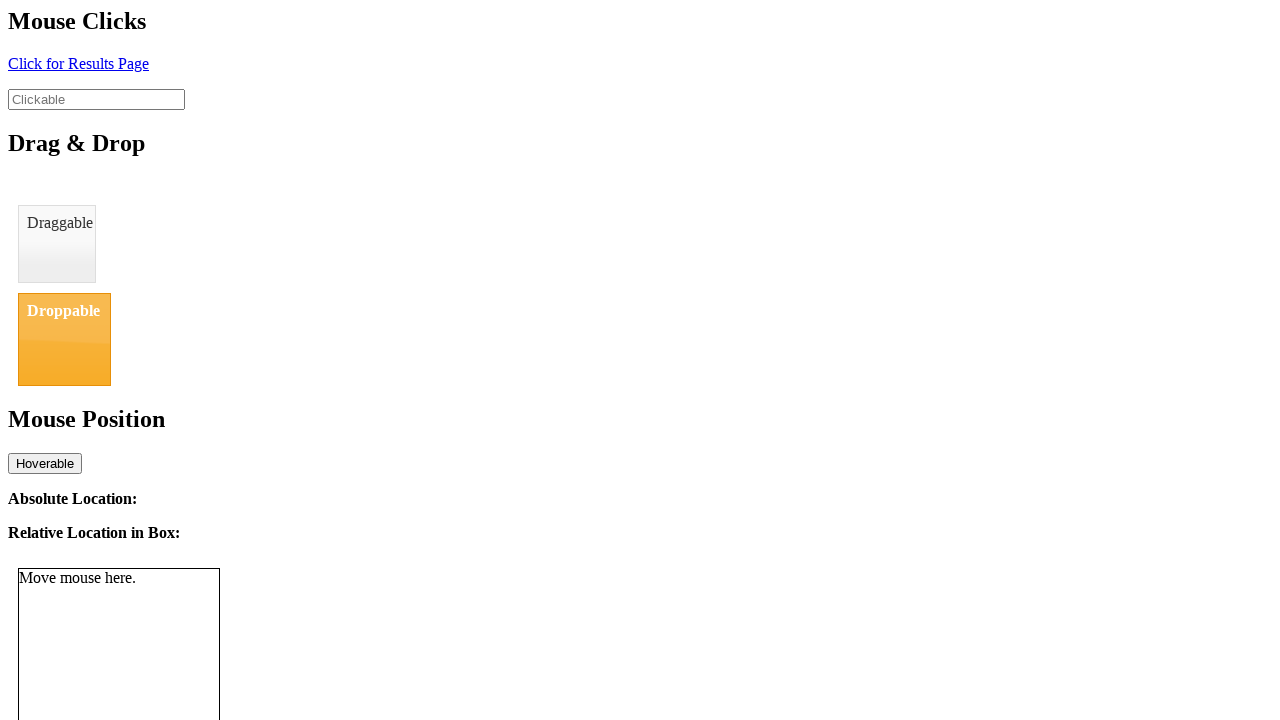

Original page fully loaded with clickable element
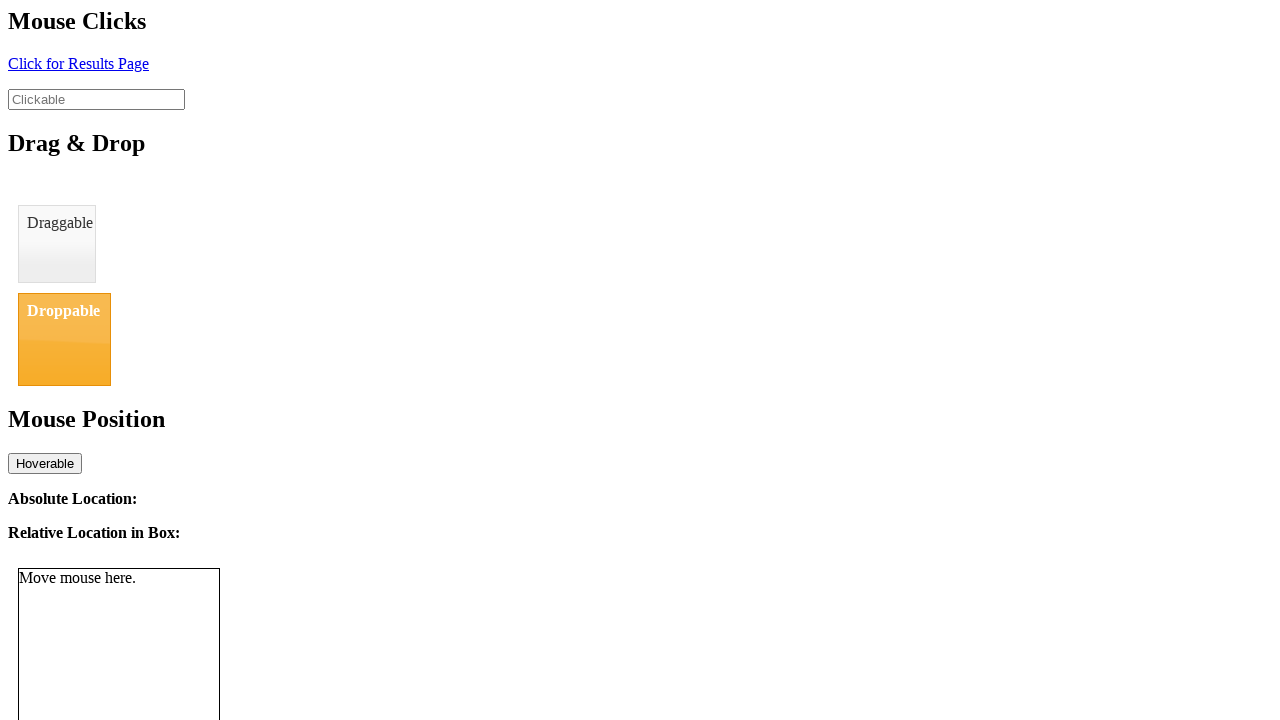

Navigated forward to result page
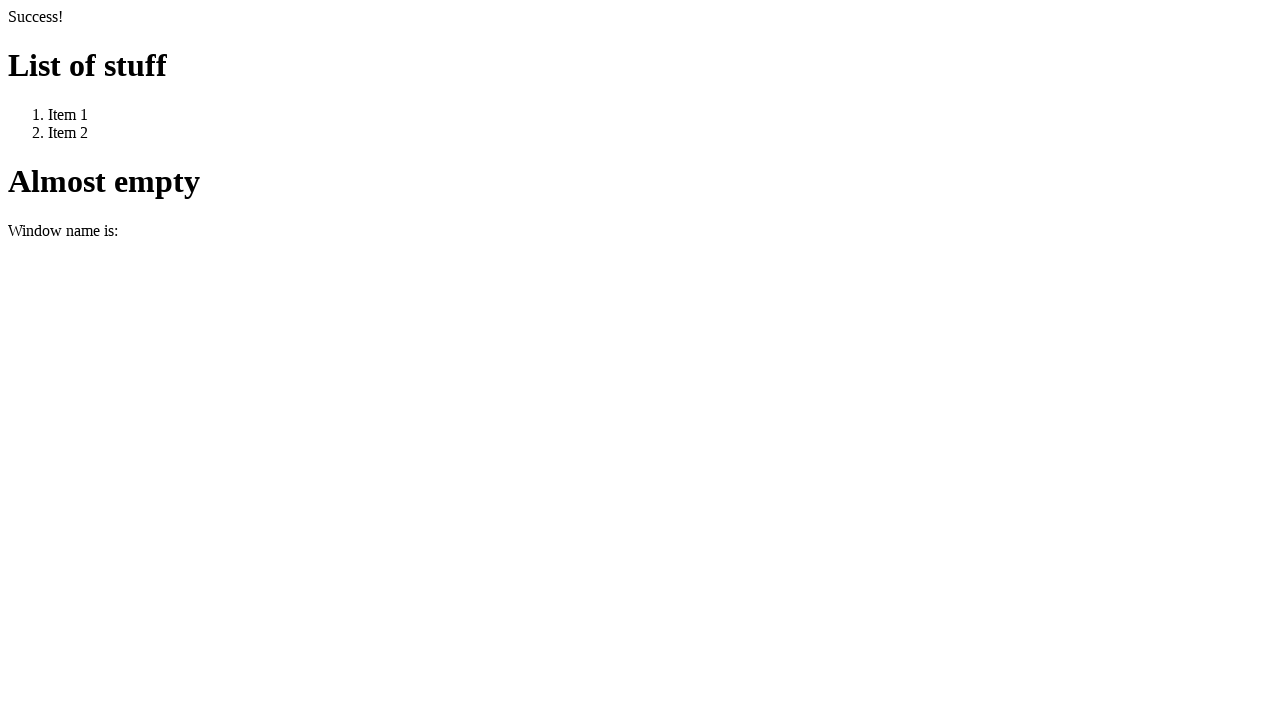

Result page loaded again after forward navigation
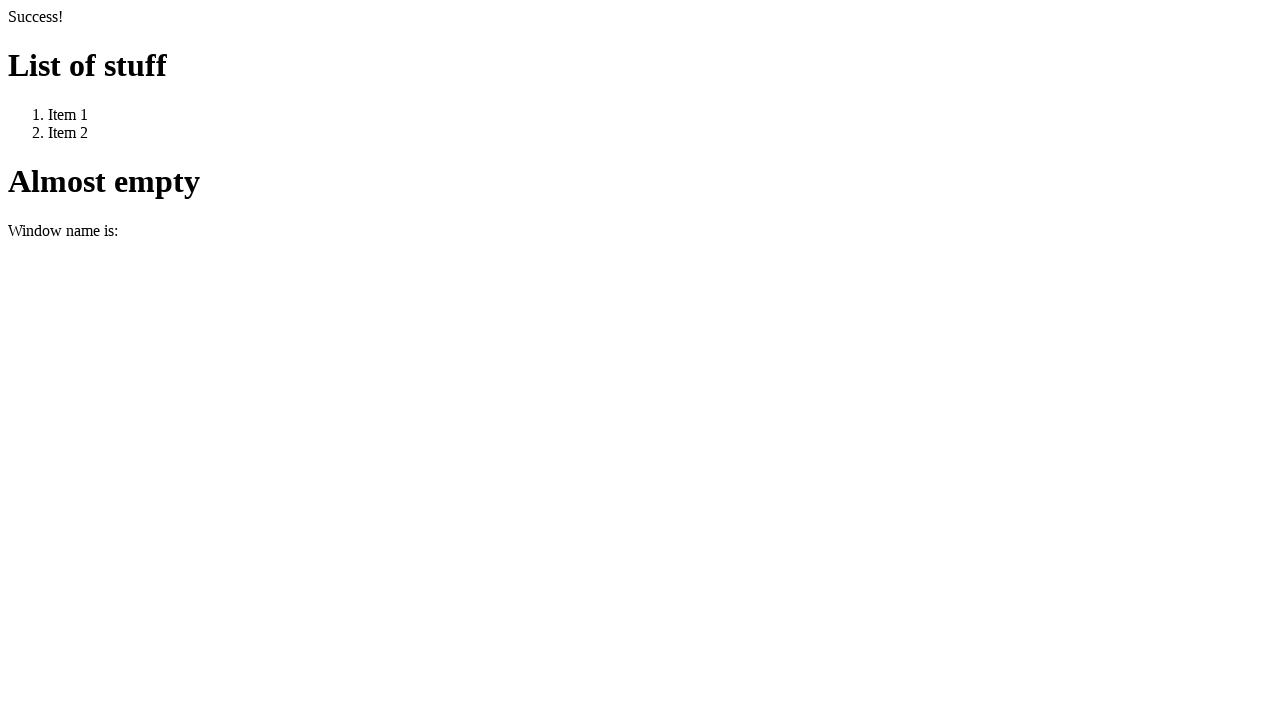

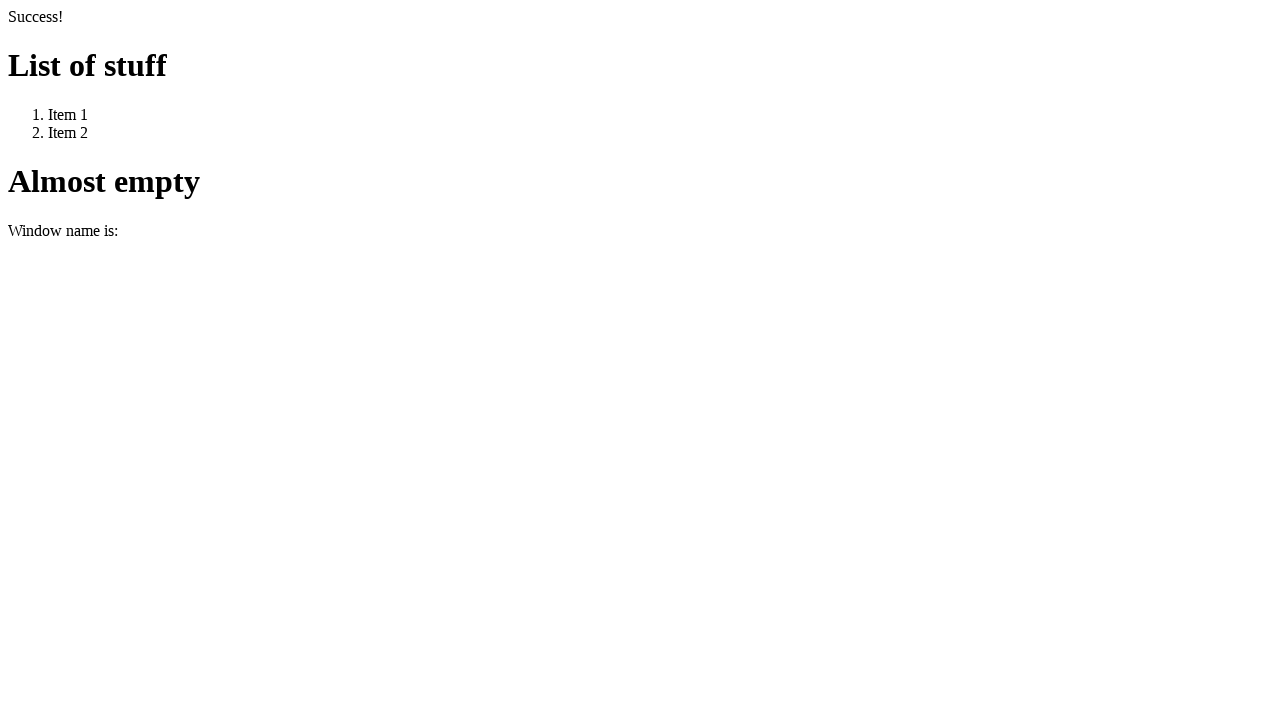